Tests interacting with a range slider by moving it to a specific position using mouse actions

Starting URL: https://demoqa.com/slider

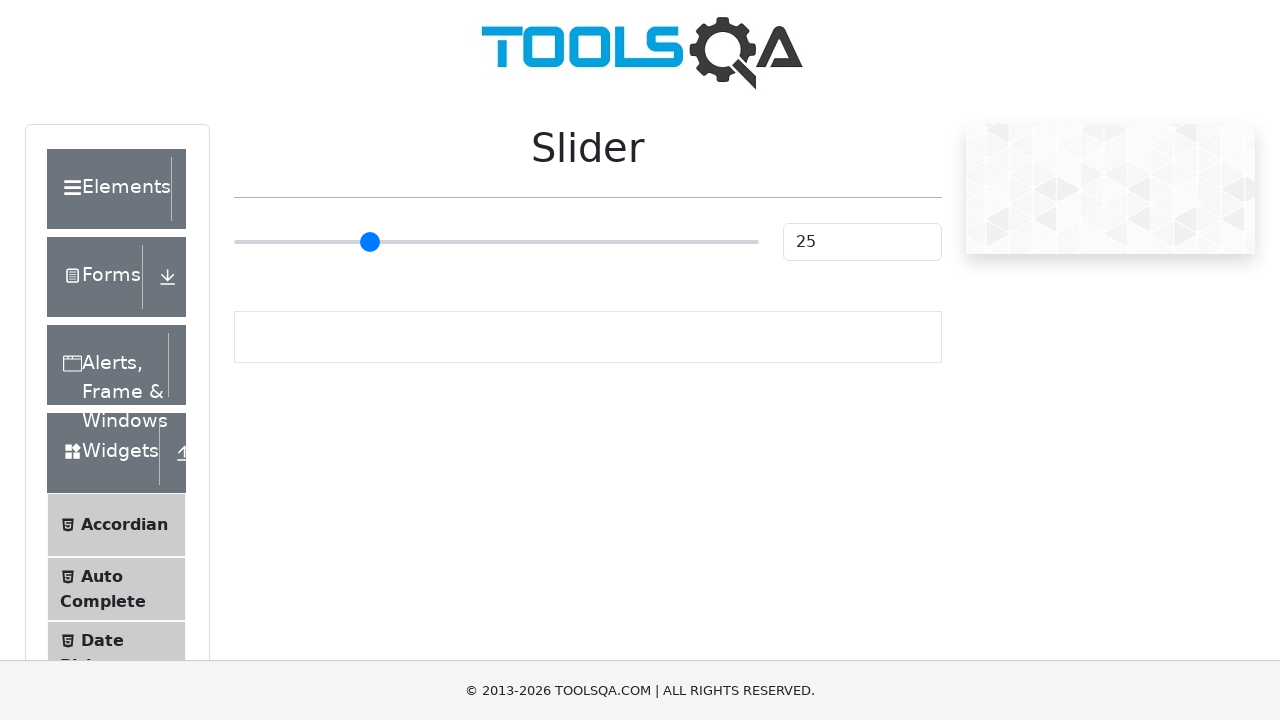

Located range slider element
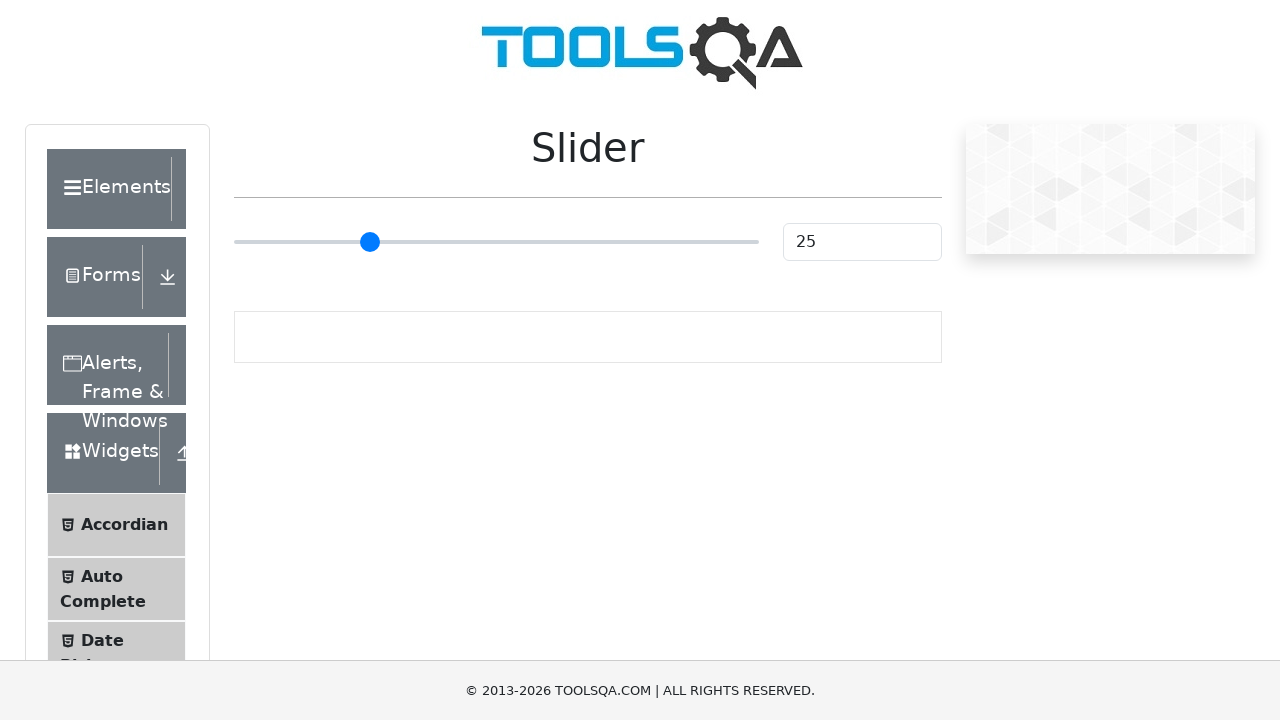

Retrieved slider bounding box dimensions
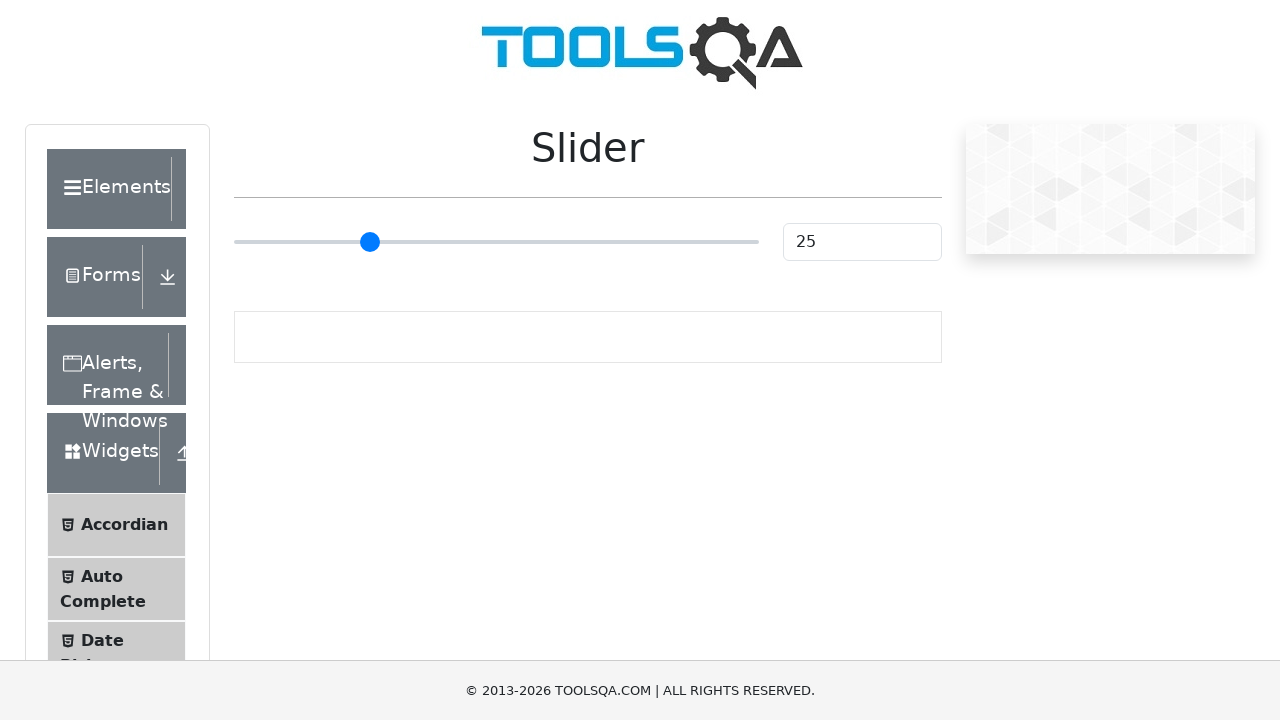

Hovered over slider element at (496, 242) on input[type='range']
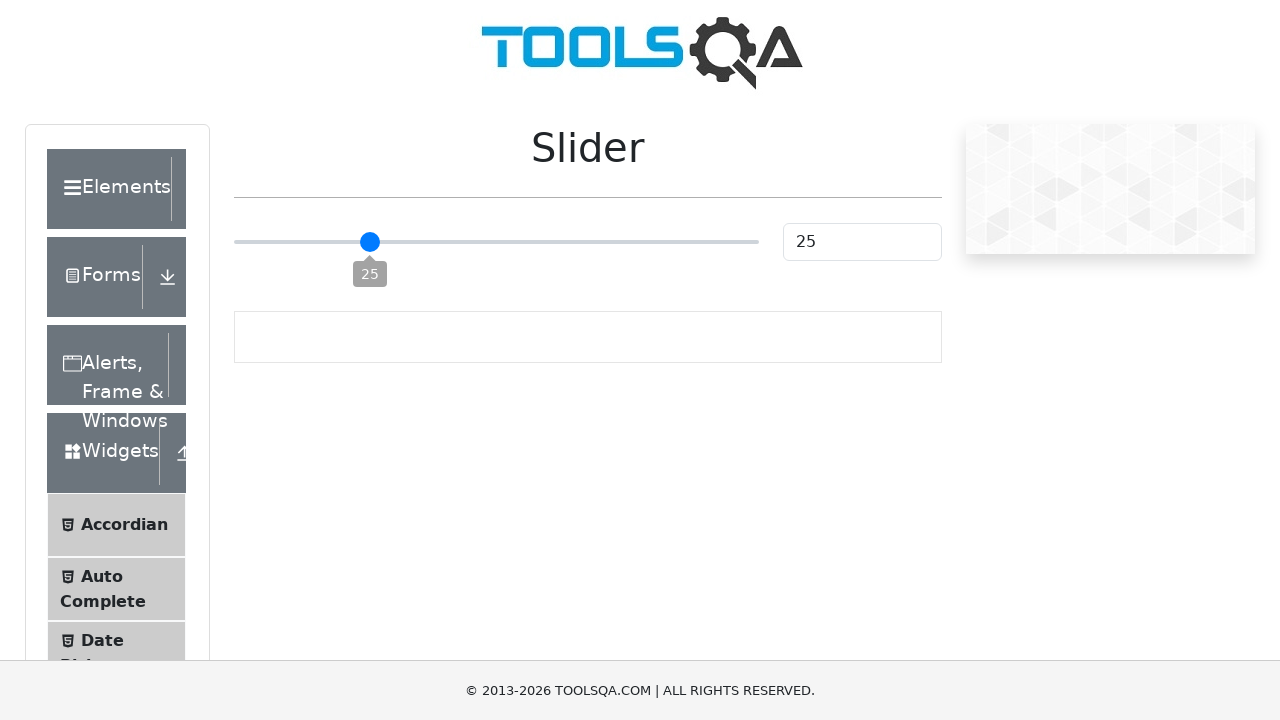

Moved mouse to 1/3 position on slider track at (409, 242)
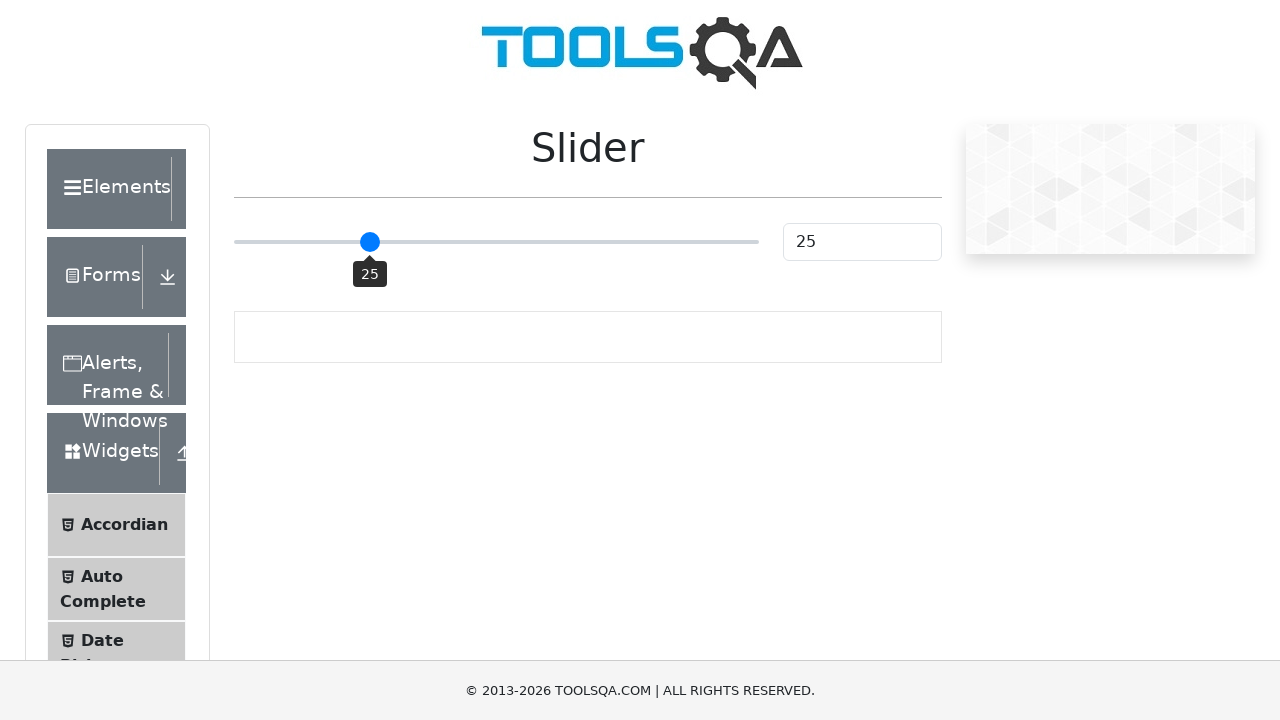

Clicked slider at 1/3 position to set value at (409, 242)
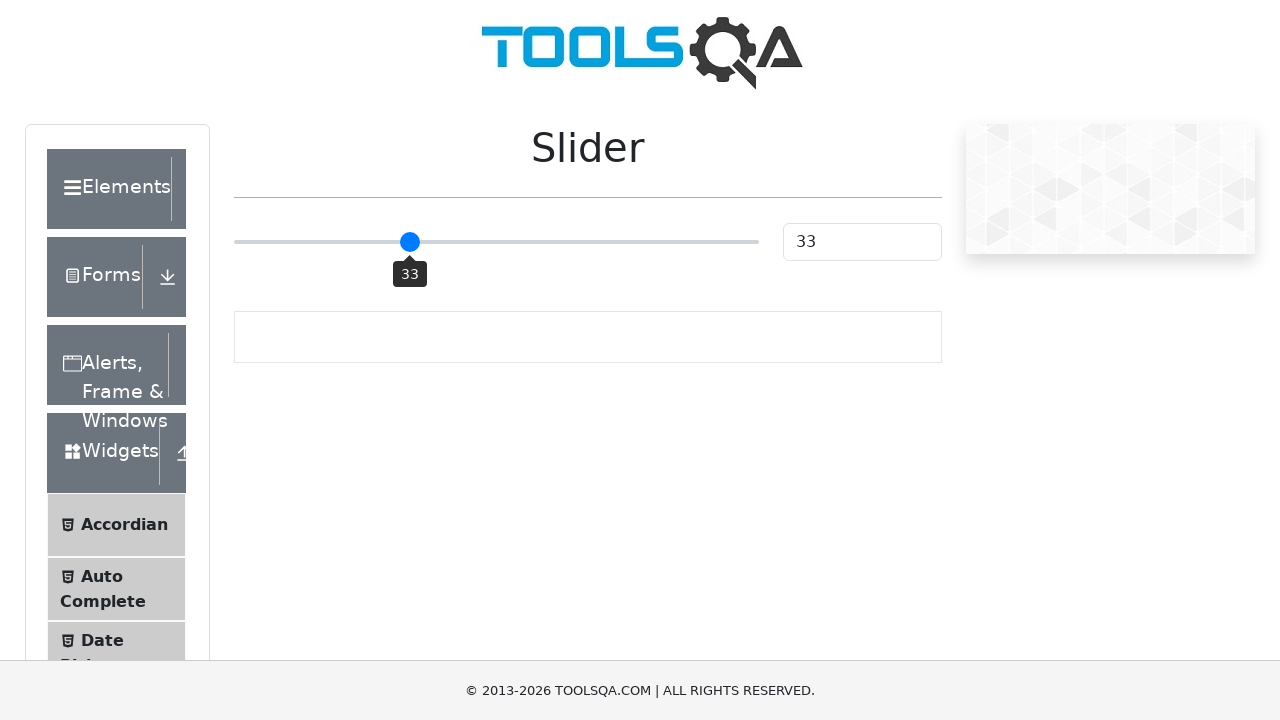

Waited 5 seconds to observe slider result
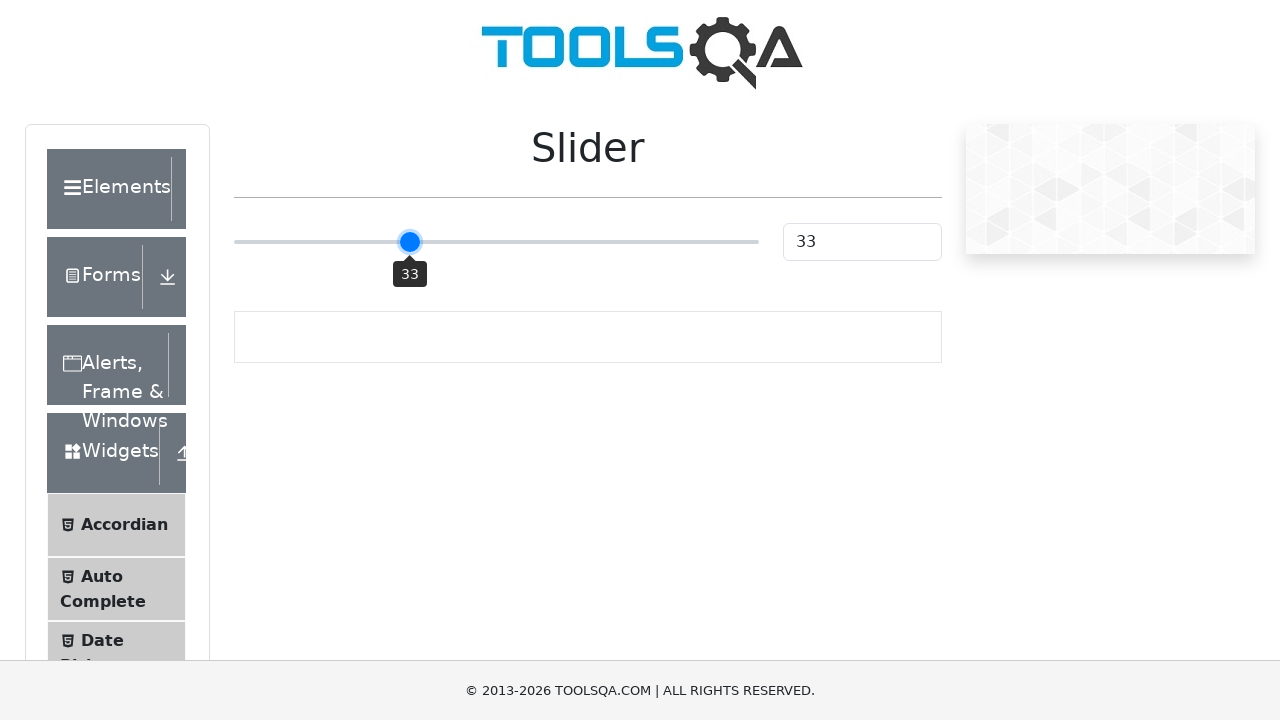

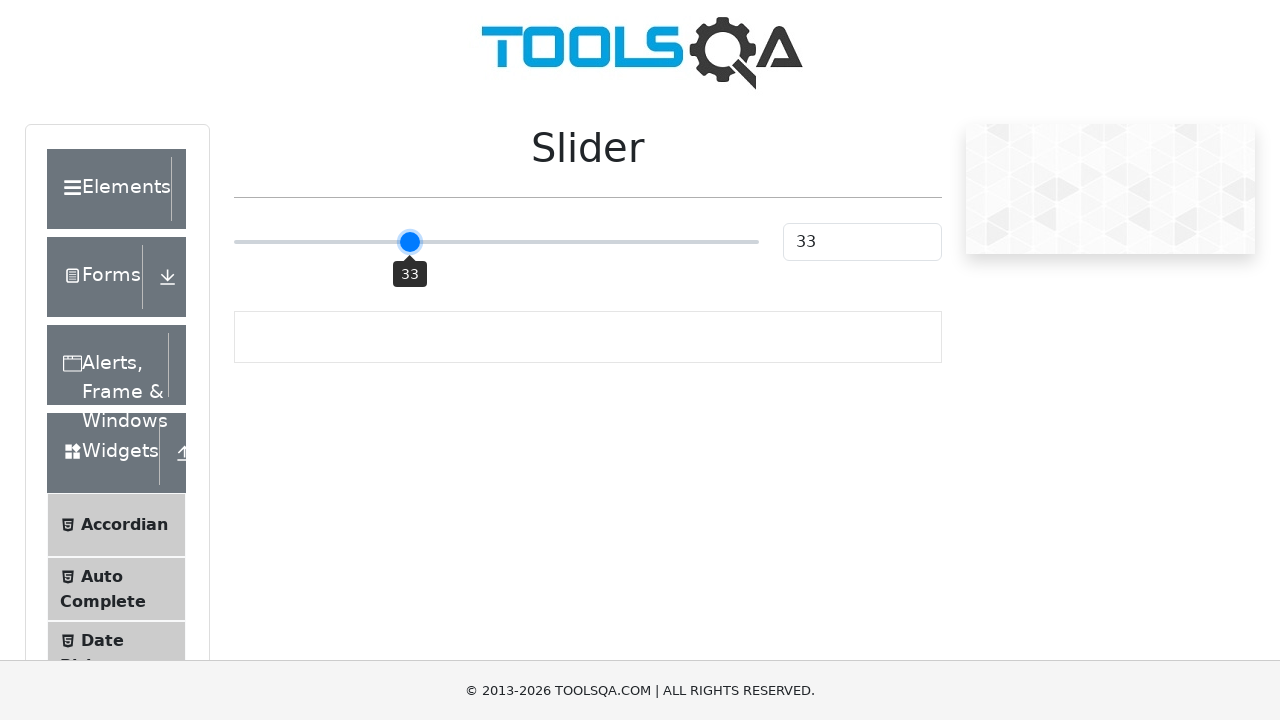